Tests a registration form by filling in a firstname field, submitting the form, and verifying that the counter shows "1" and the description shows "Average value".

Starting URL: http://testingchallenges.thetestingmap.org

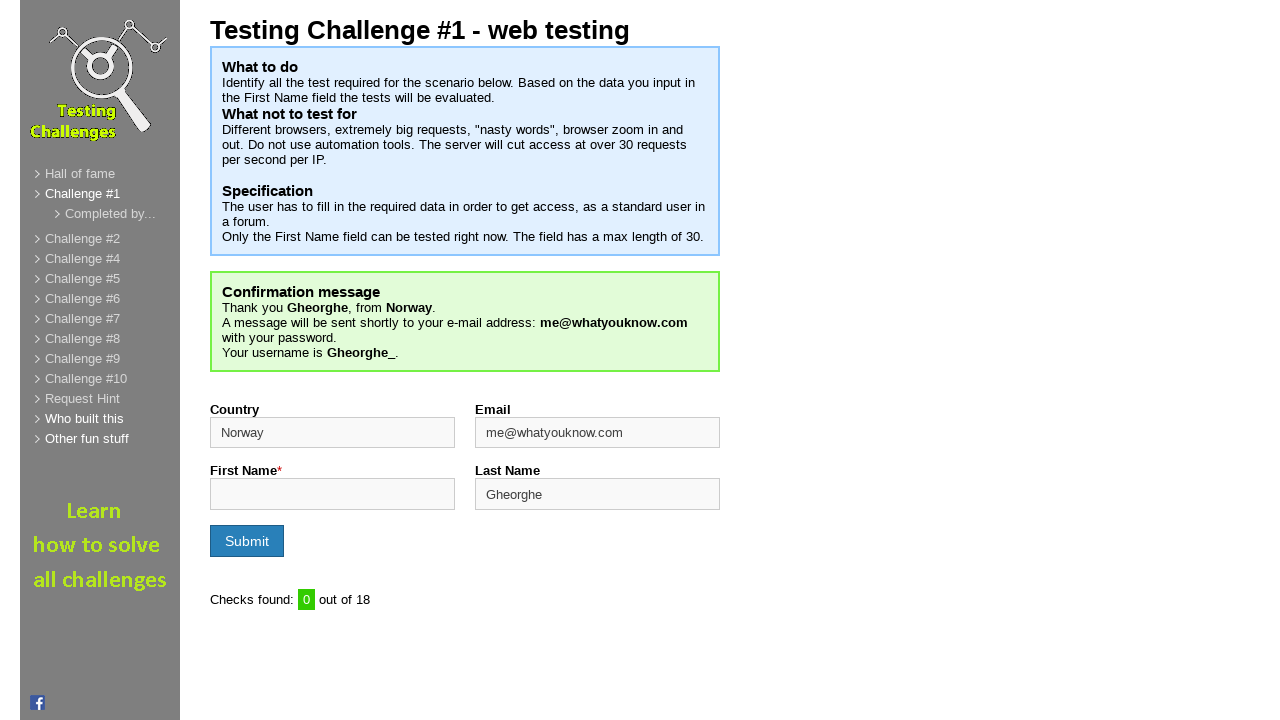

Navigated to testing challenges page
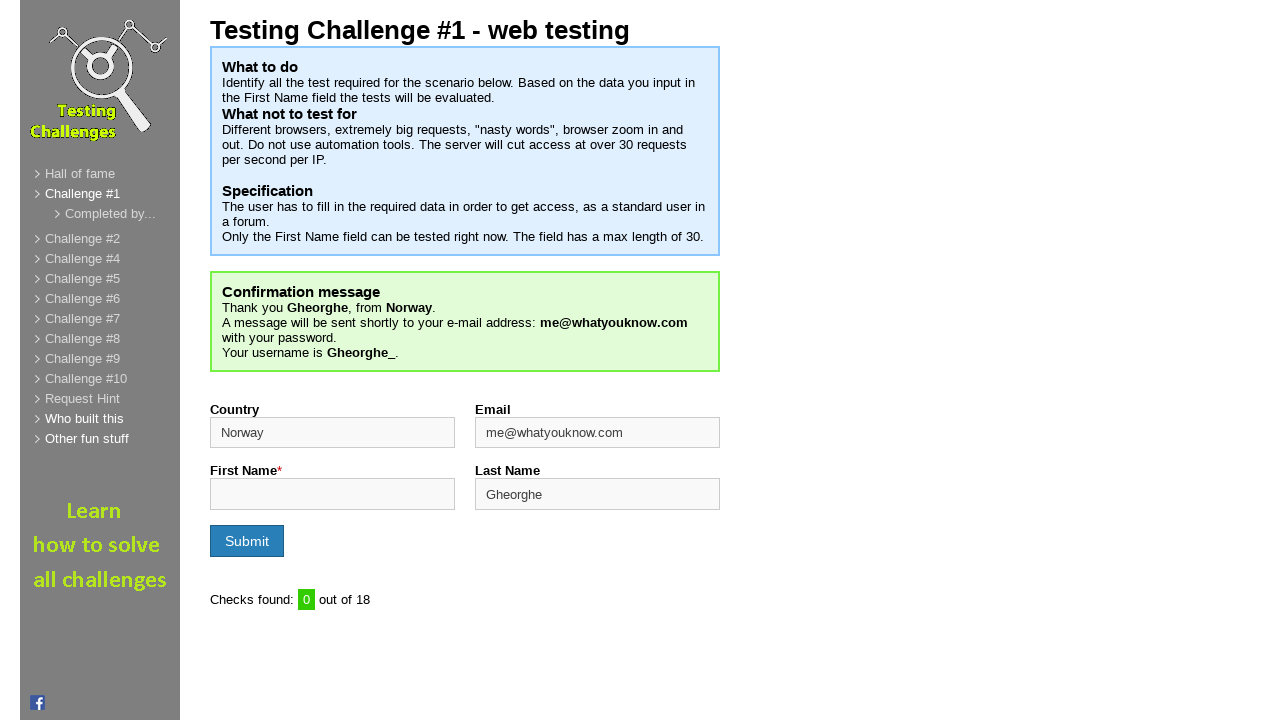

Filled firstname field with 'Dmytro' on #firstname
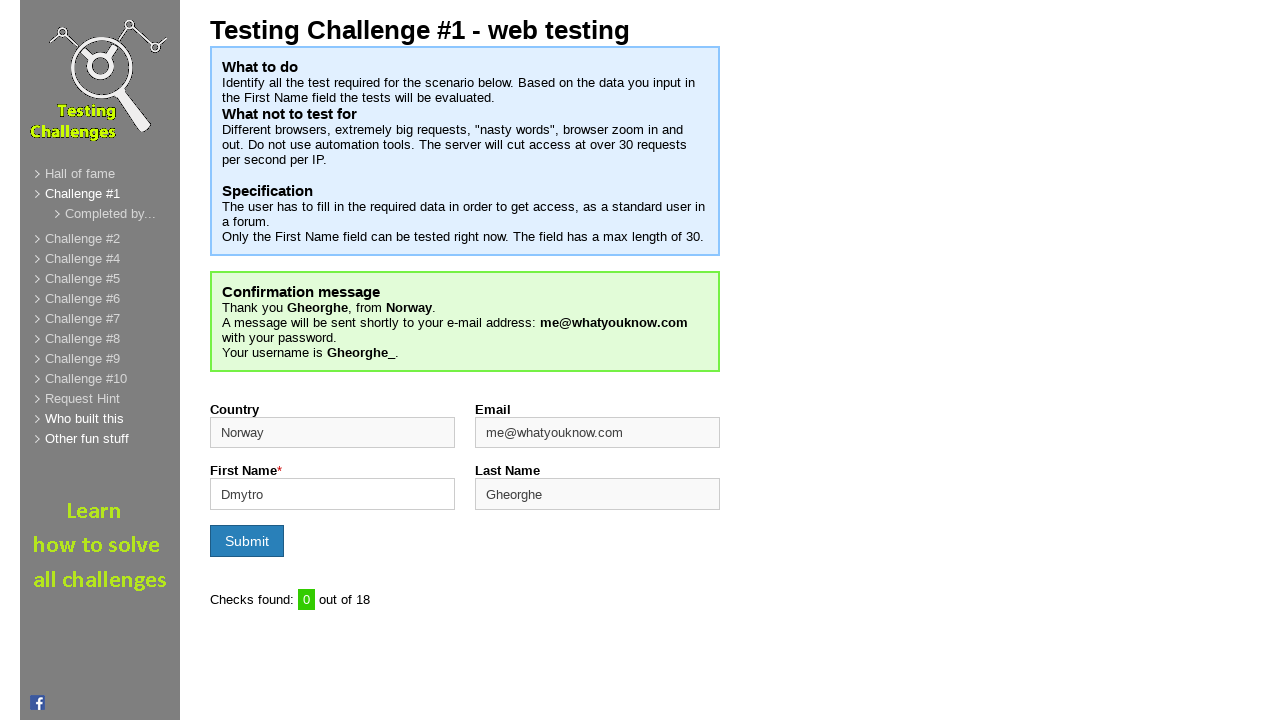

Clicked form submit button at (247, 541) on [name='formSubmit']
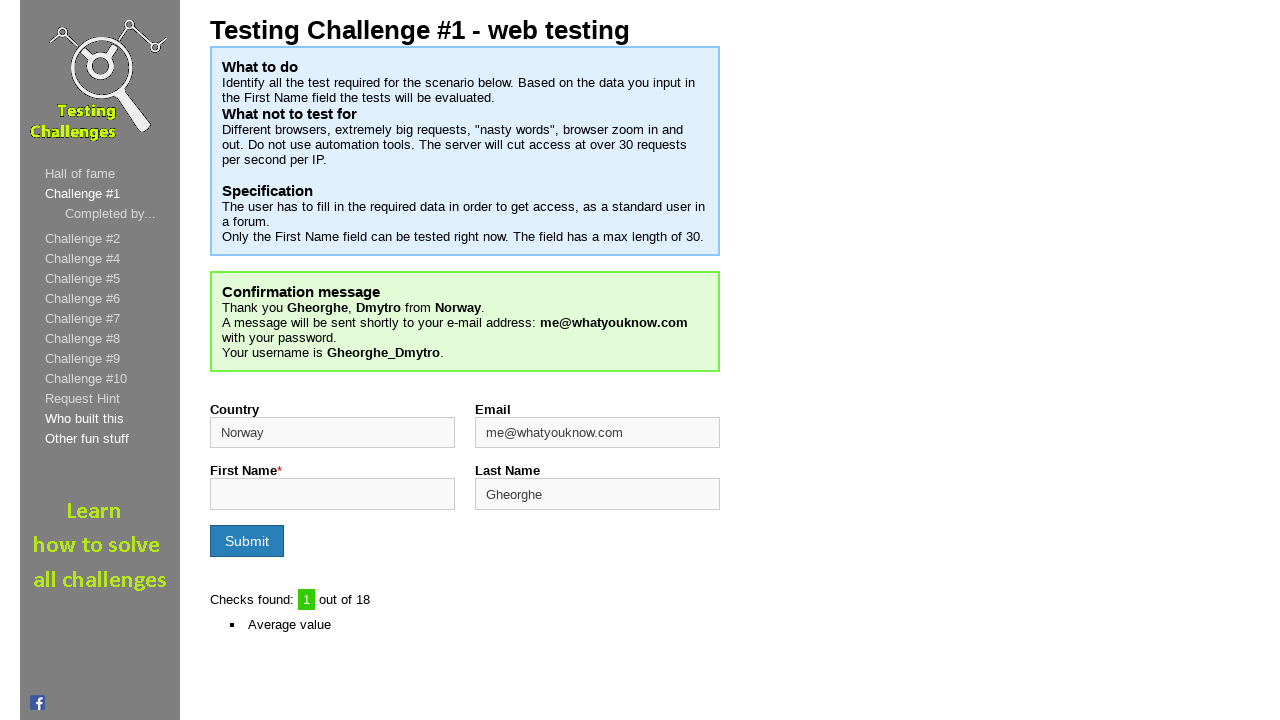

Form results loaded and values-tested element appeared
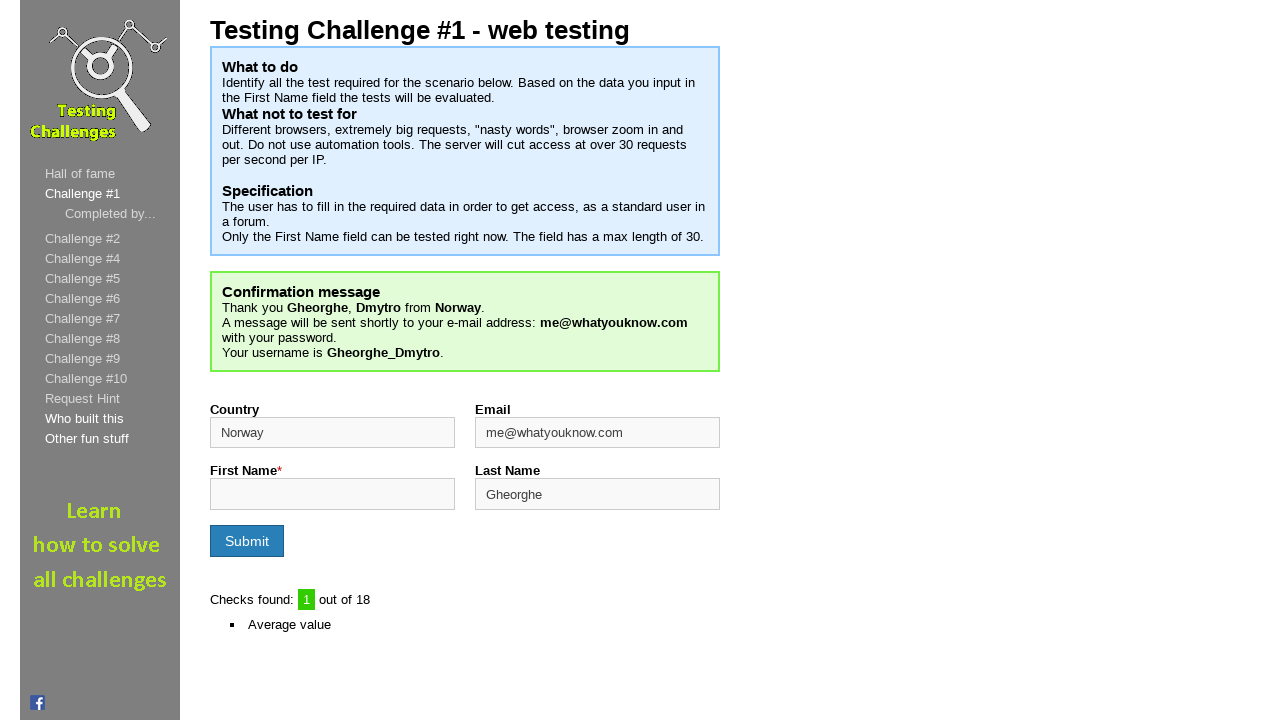

Retrieved counter value: '1'
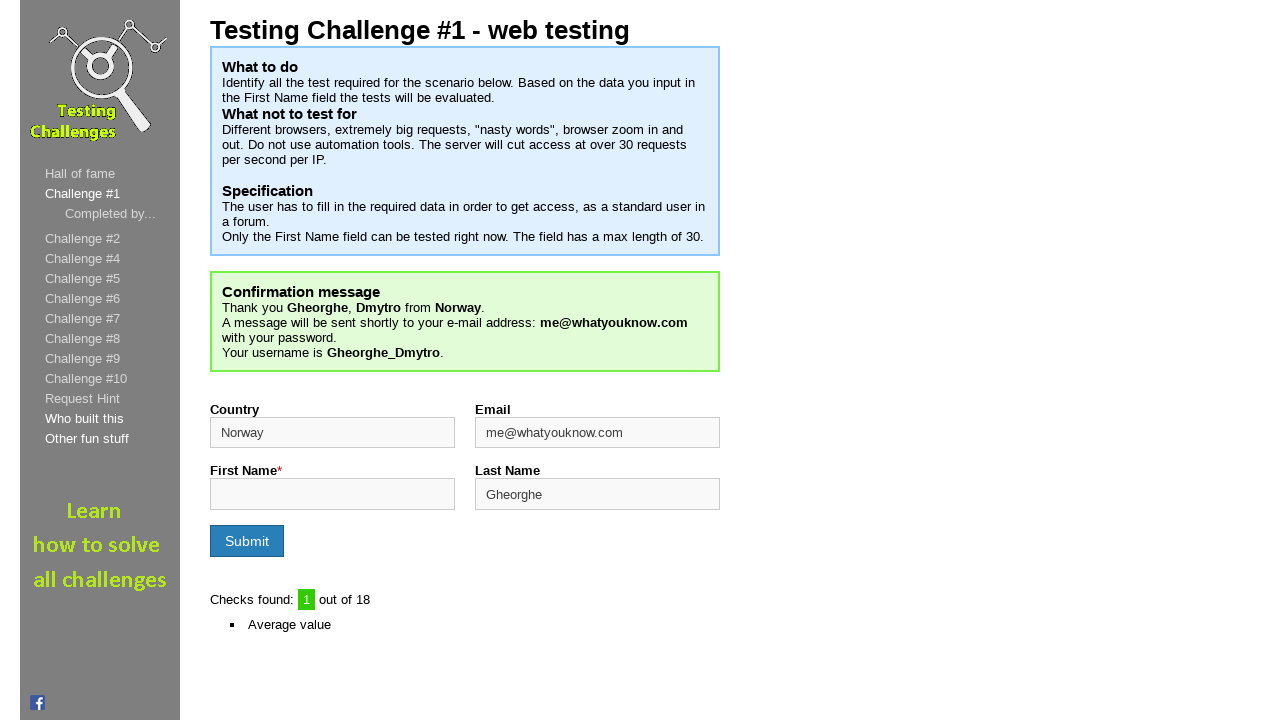

Verified counter shows '1'
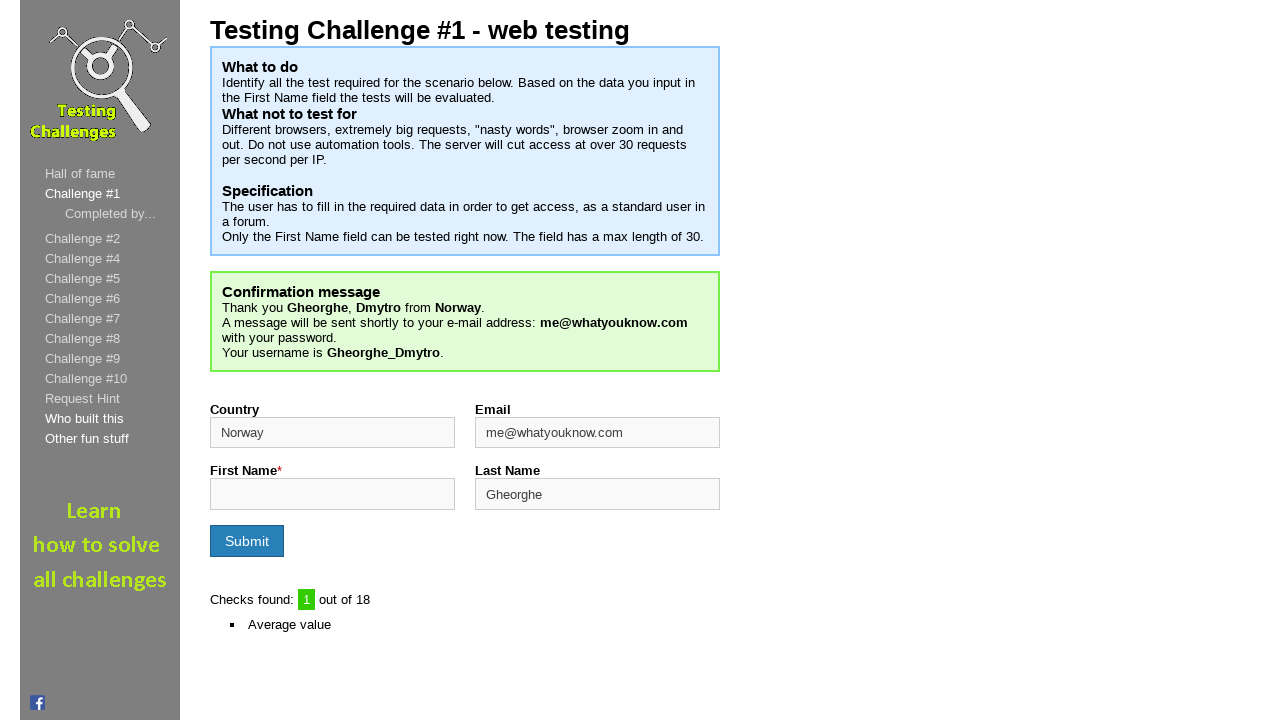

Retrieved description text: 'Average value'
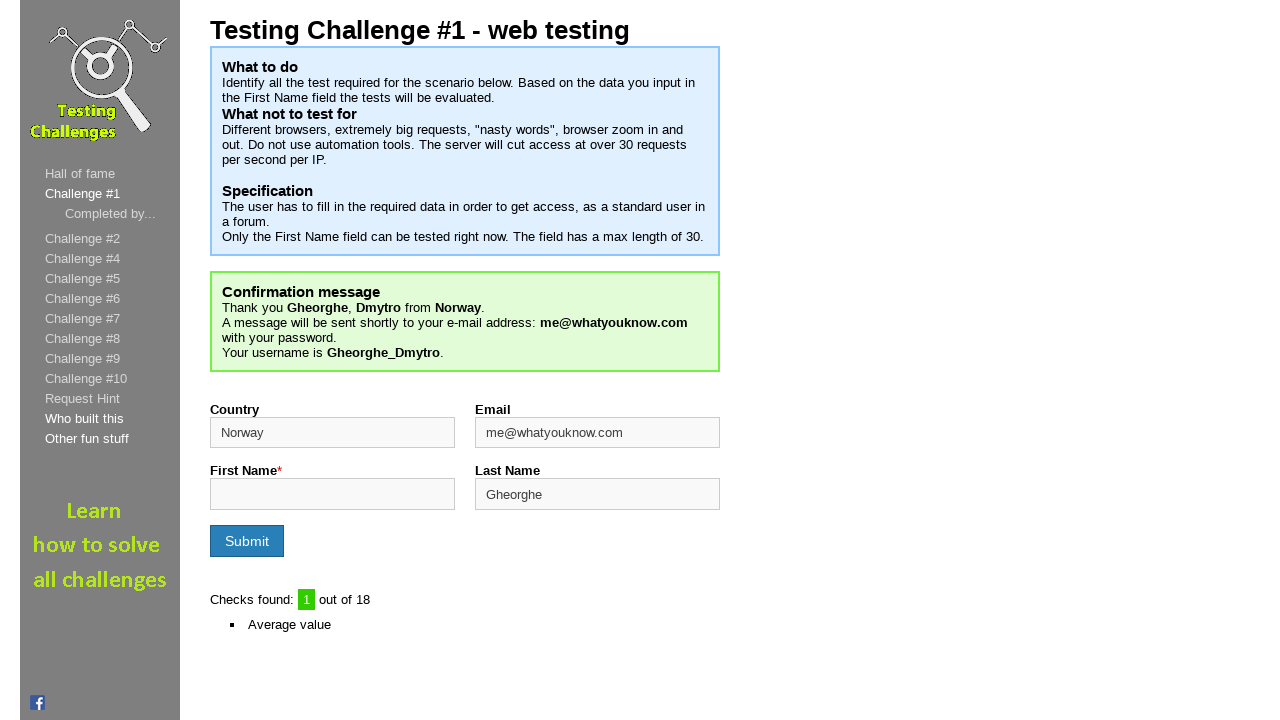

Verified description shows 'Average value'
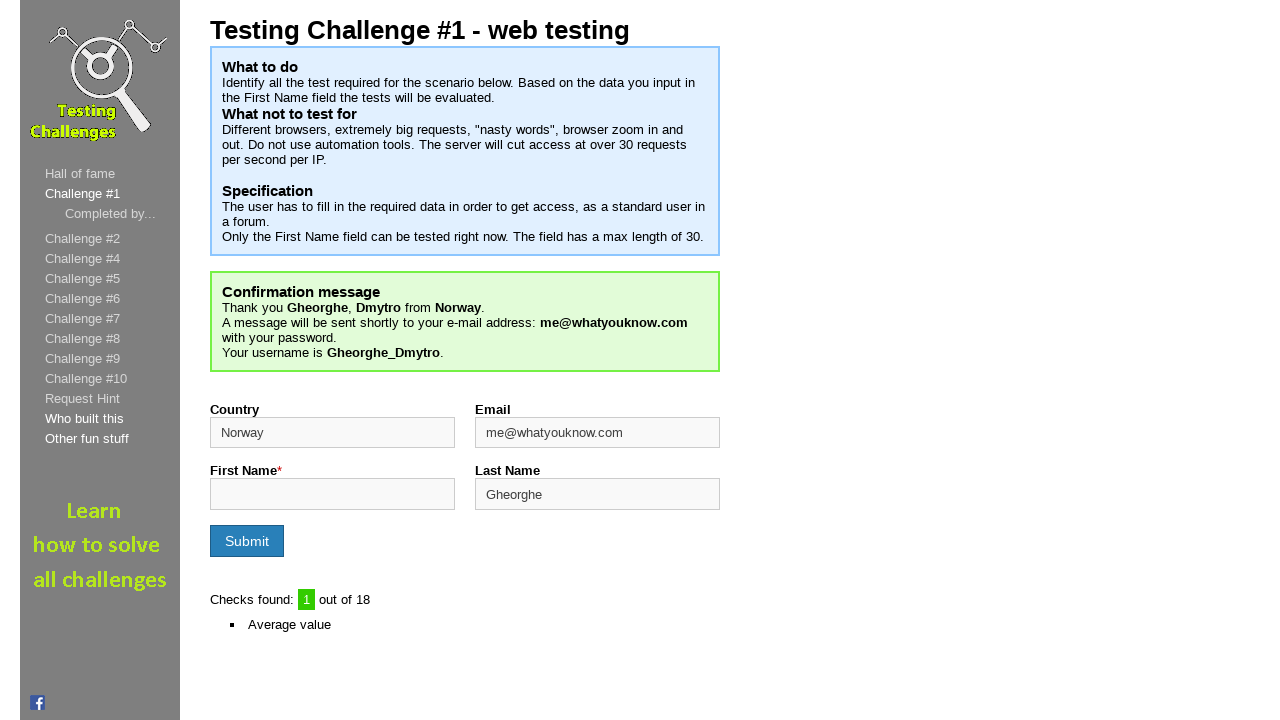

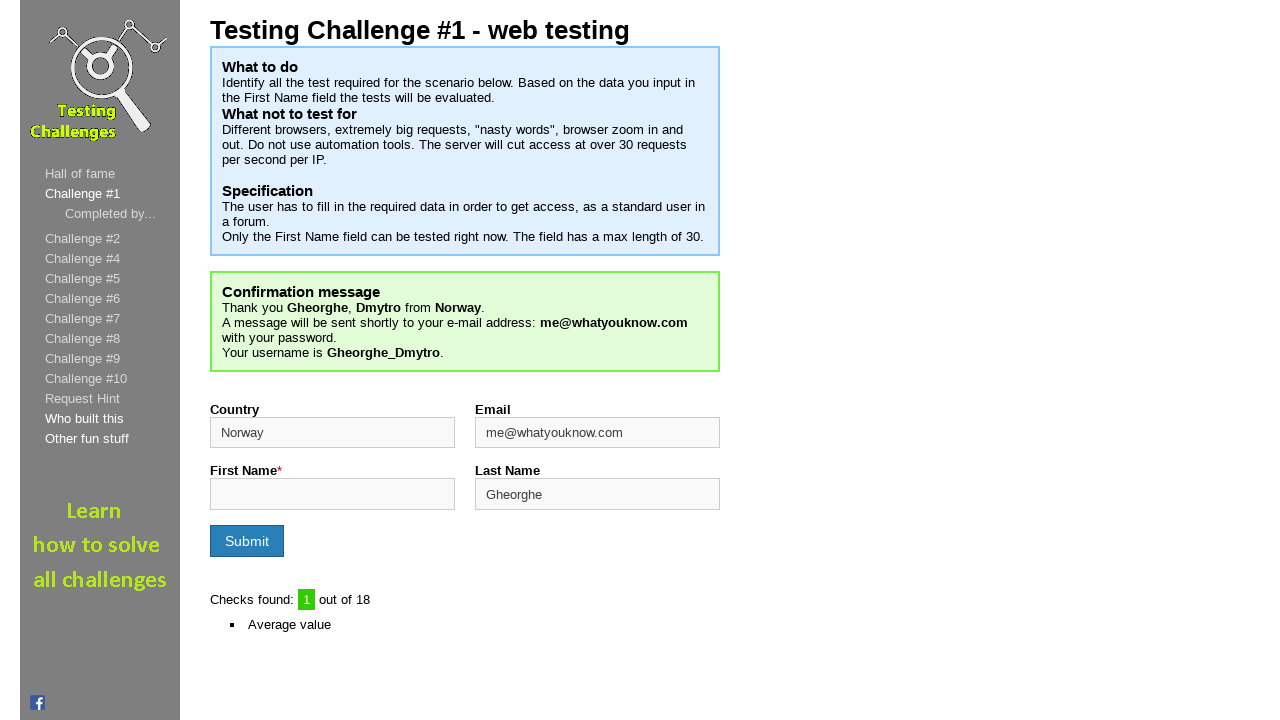